Tests date picker functionality by opening the calendar, navigating to the same day one year ago, selecting it, and verifying the selected date is correctly displayed in the input field.

Starting URL: https://bonigarcia.dev/selenium-webdriver-java/web-form.html

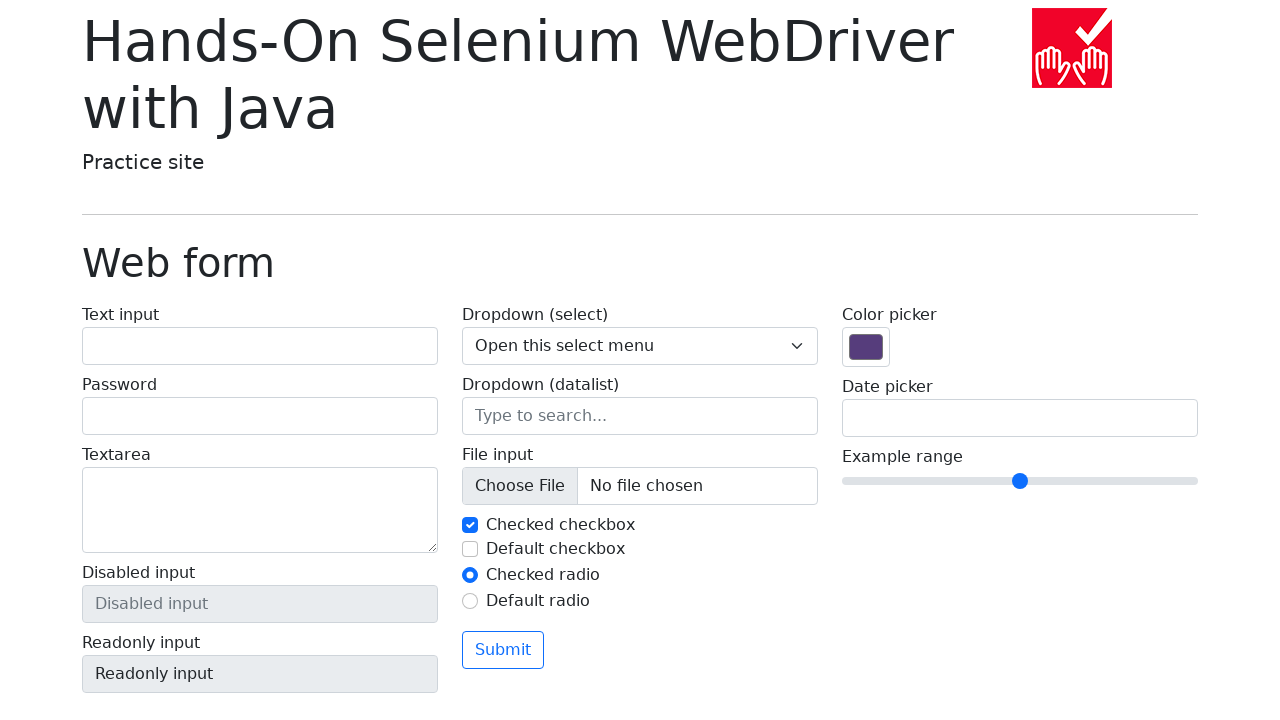

Clicked on date picker input to open calendar at (1020, 418) on input[name='my-date']
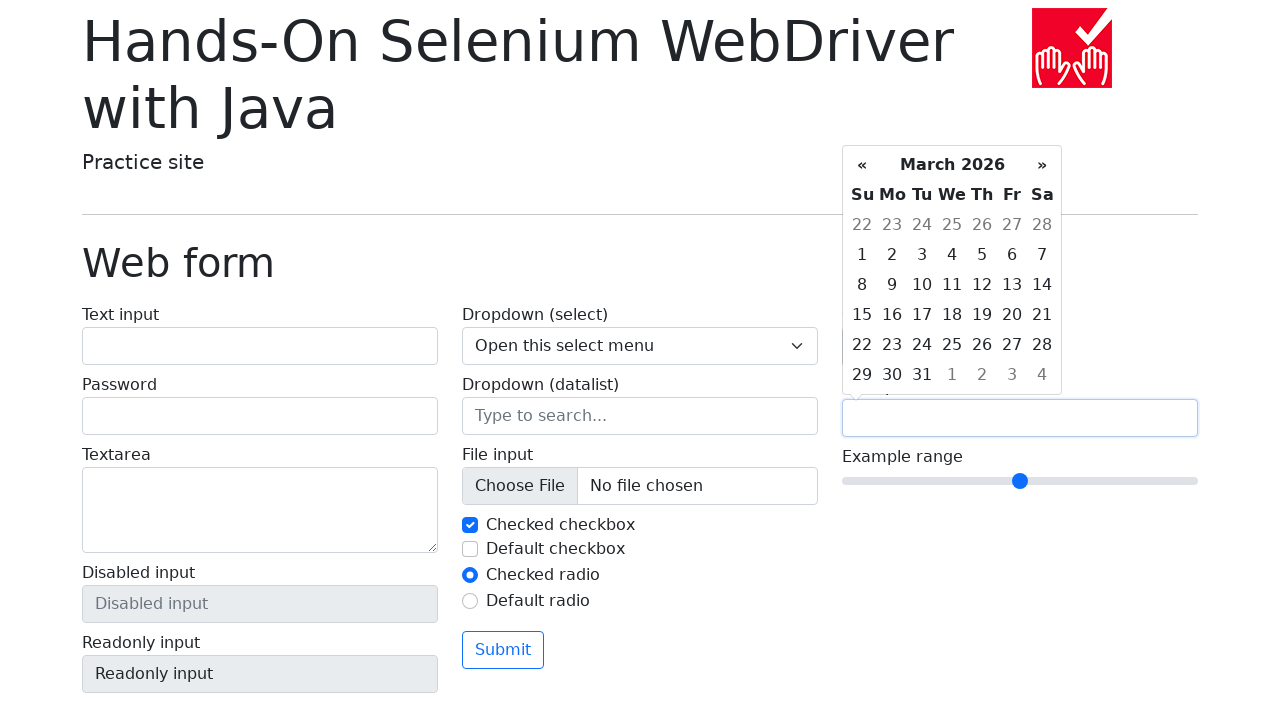

Clicked on year 2026 to open month selection at (952, 165) on //th[contains(text(),'2026')]
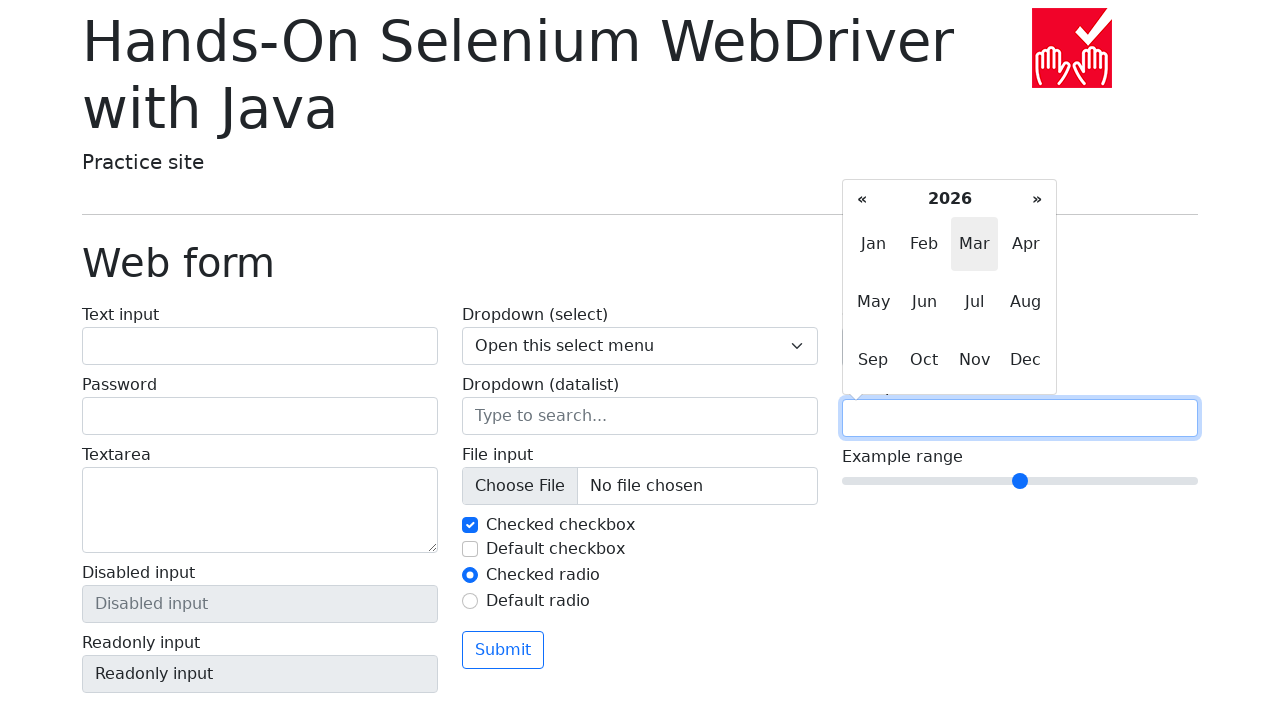

Clicked left arrow to navigate to previous year at (862, 199) on div.datepicker-months th.prev
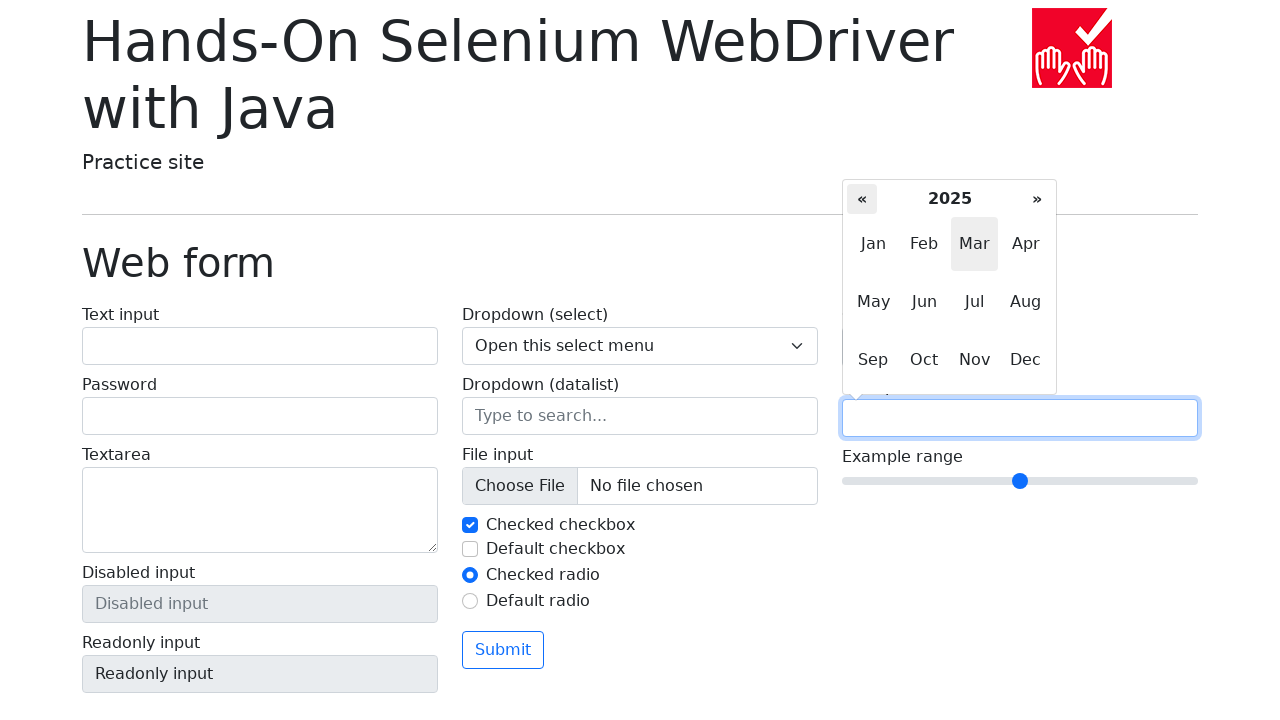

Clicked on focused month in the previous year at (975, 244) on div.datepicker-months span.focused
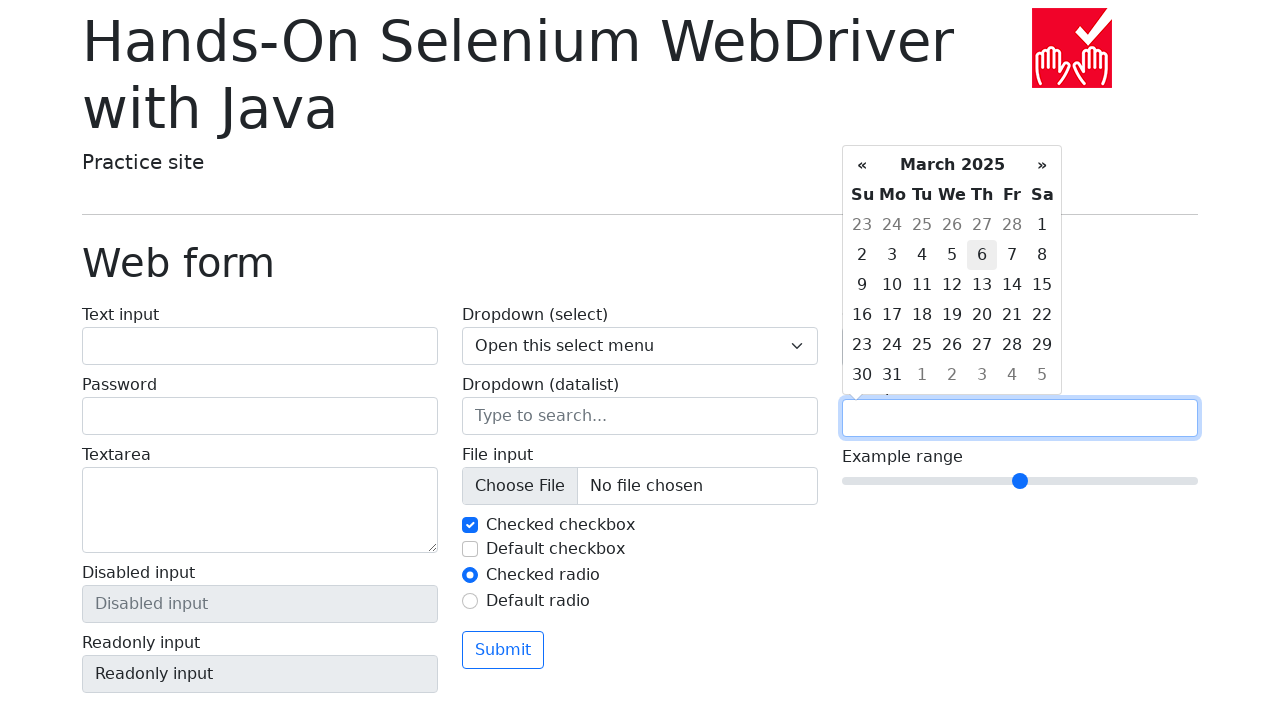

Clicked on day 2 in the previous year at (862, 255) on //td[@class='day' and contains(text(),'2')]
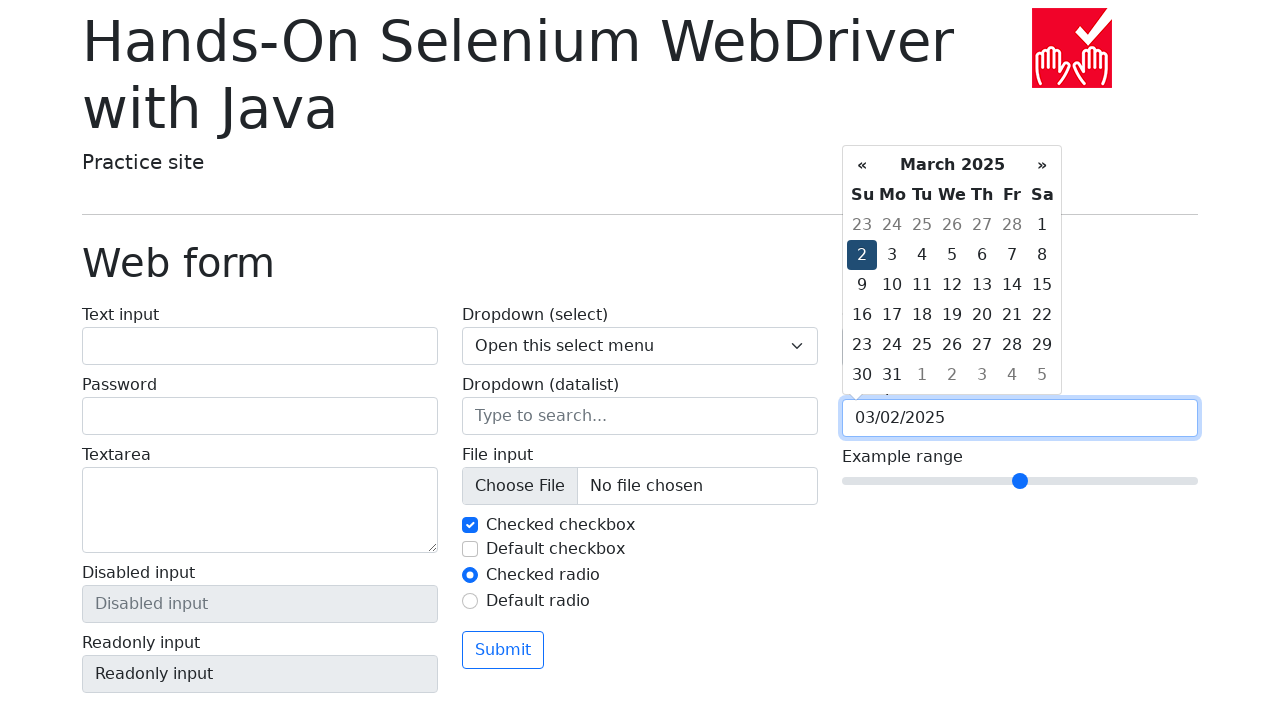

Waited for date value to be set
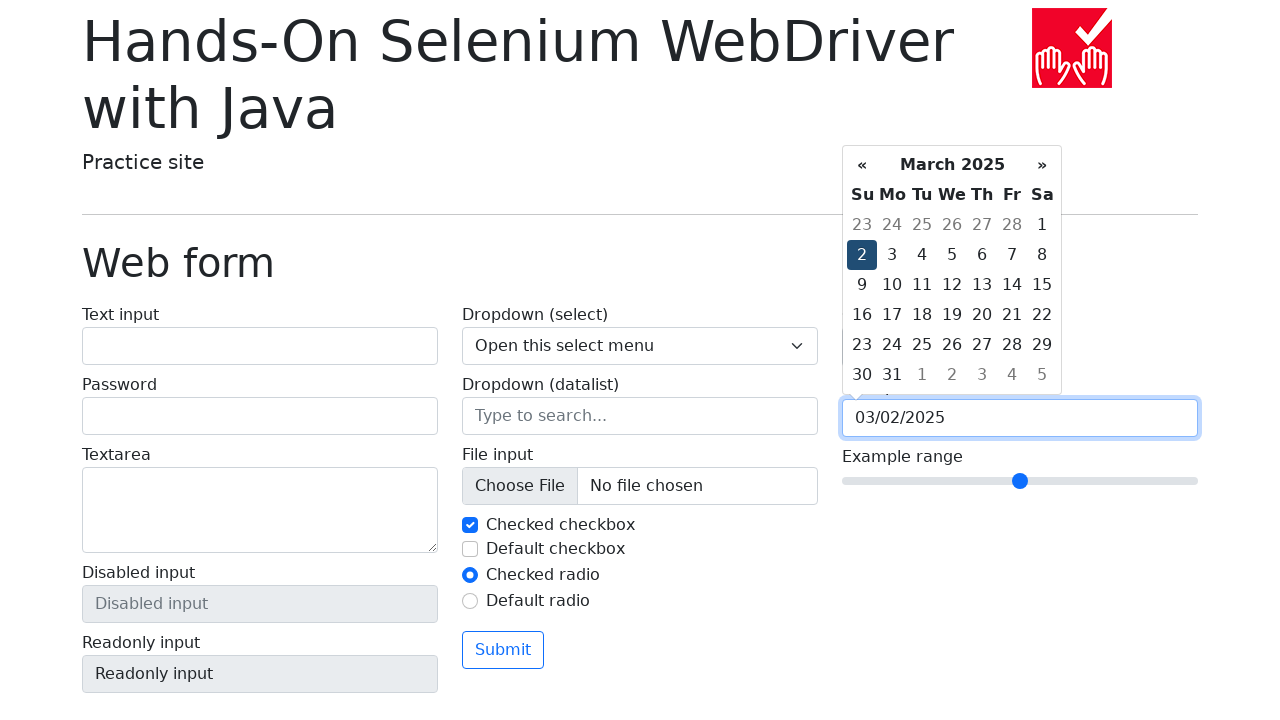

Retrieved selected date value: 03/02/2025
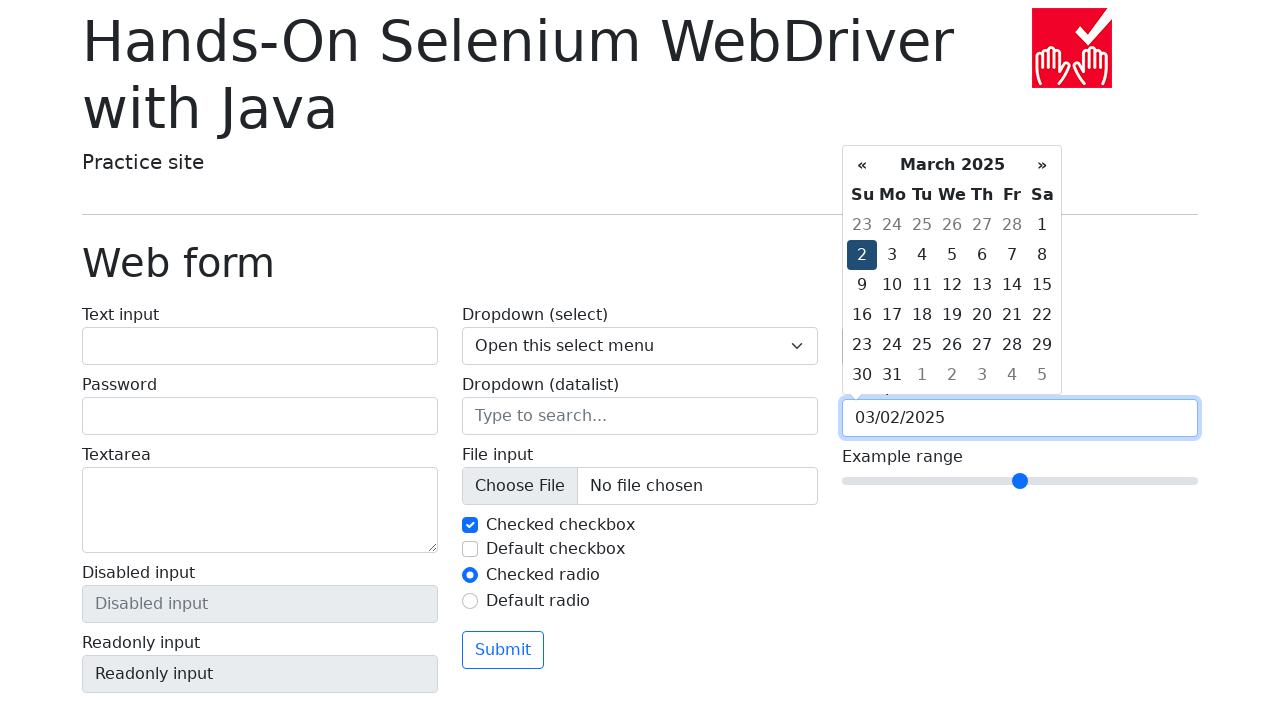

Verified selected date matches expected date: 03/02/2025
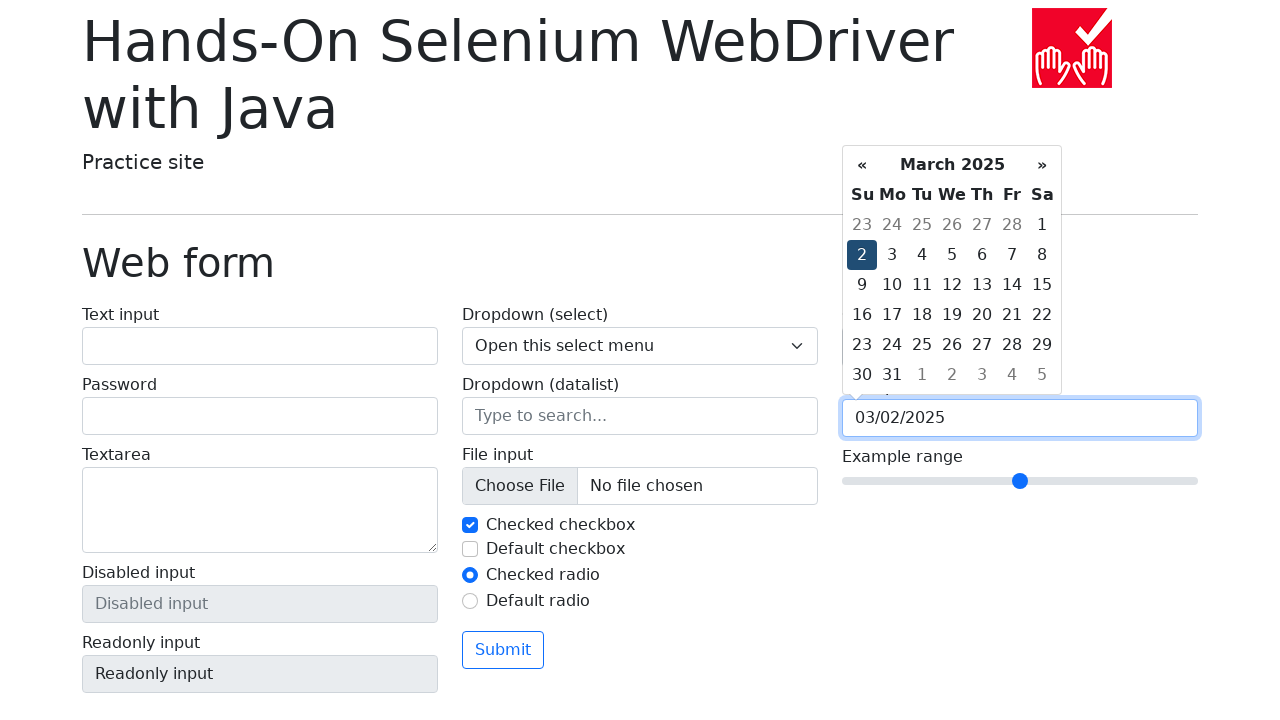

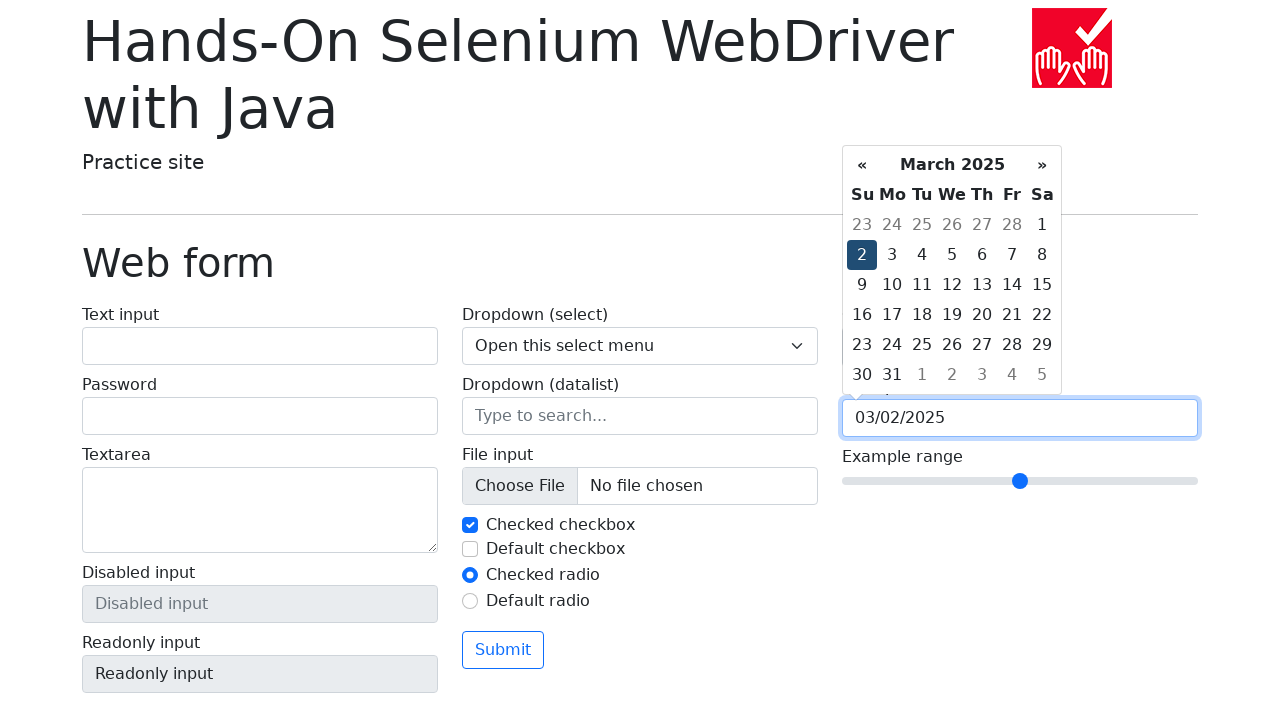